Tests basic JavaScript alert handling by triggering an alert and dismissing it

Starting URL: https://konflic.github.io/examples/pages/alerts.html#

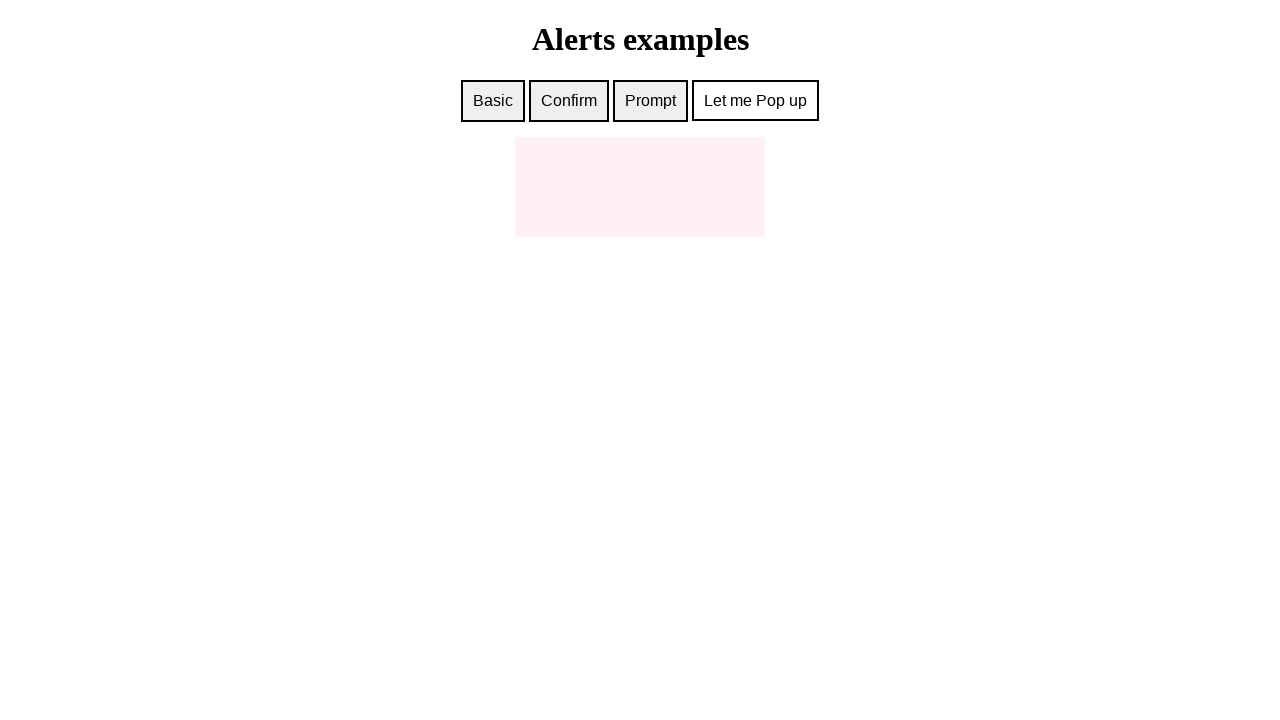

Clicked basic alert button at (493, 101) on #basic
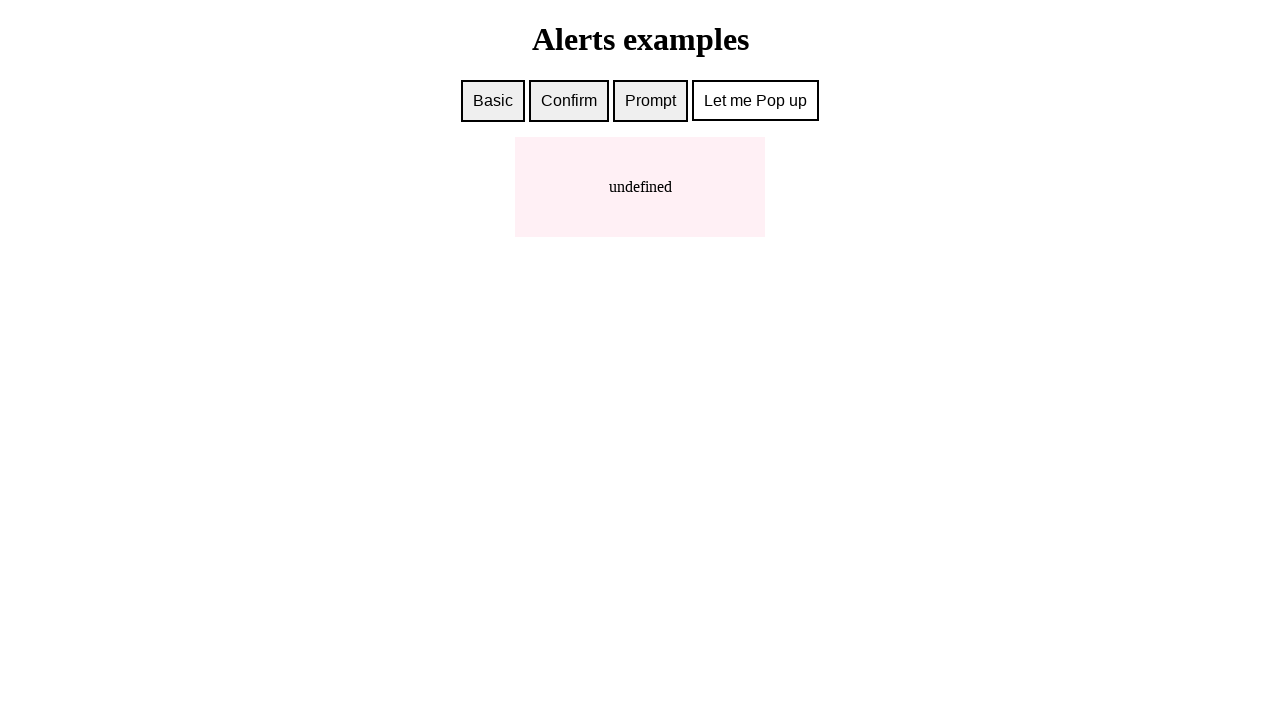

Set up dialog handler to dismiss alert
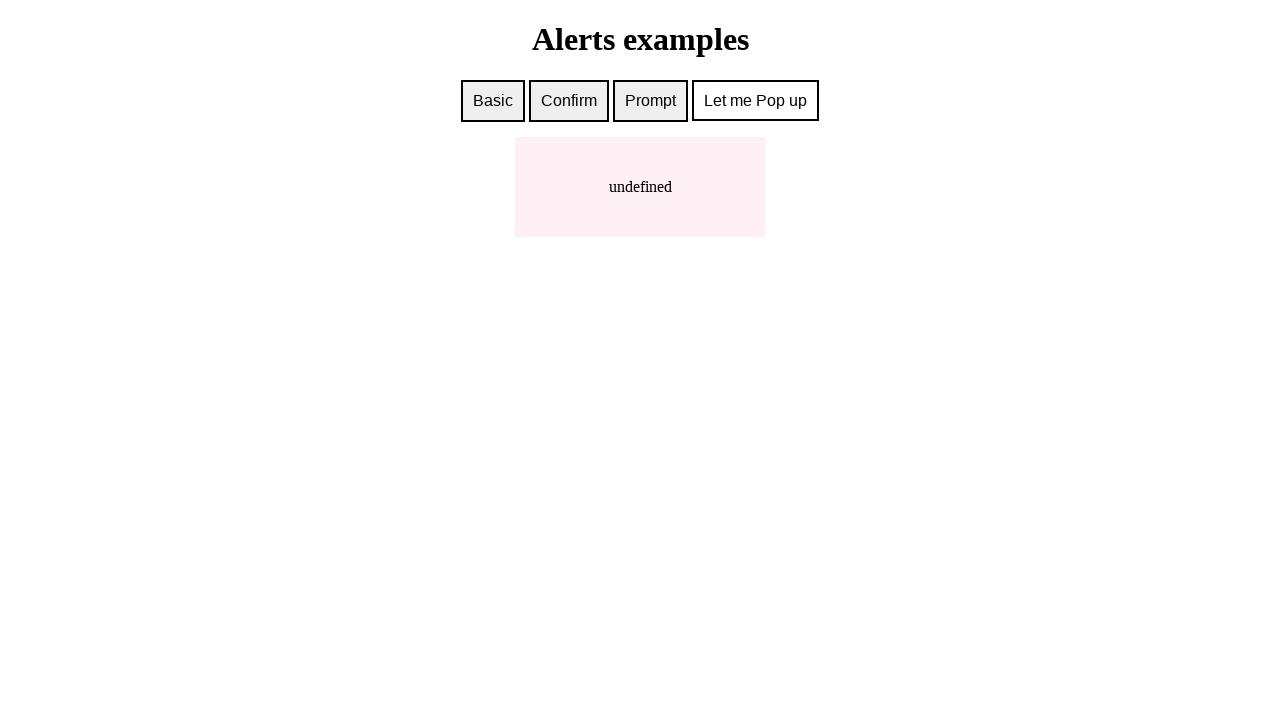

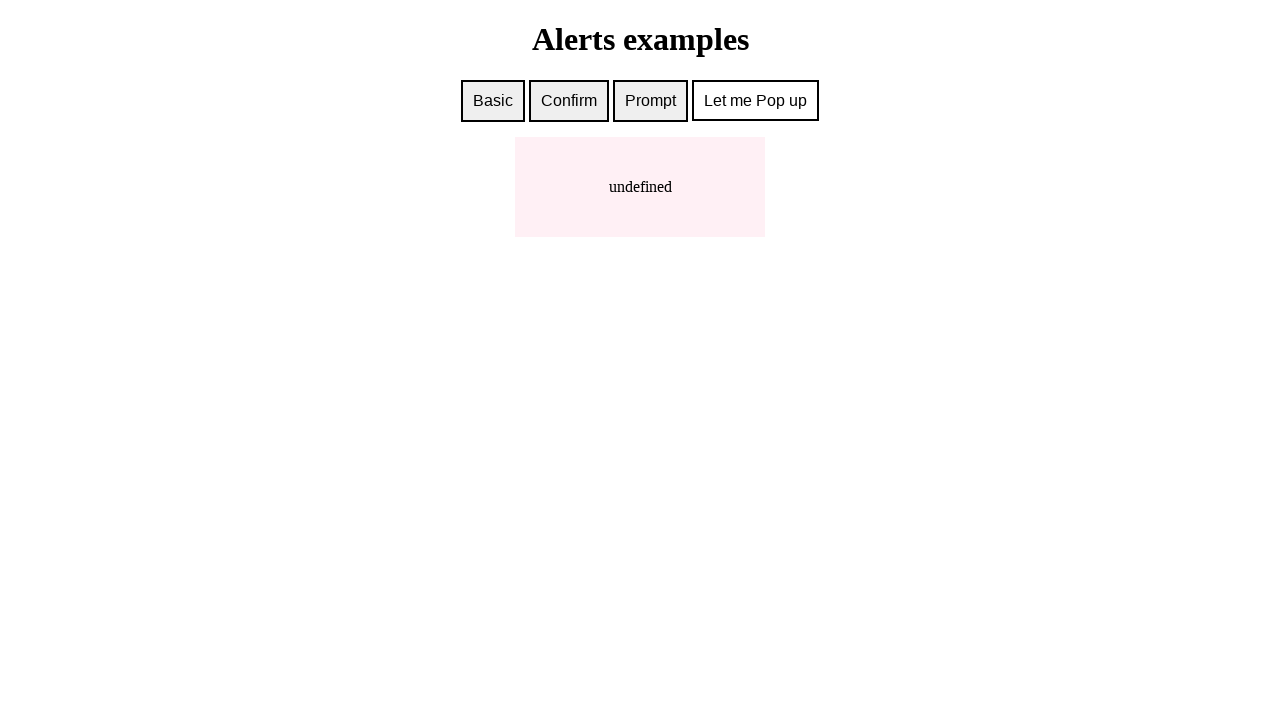